Tests adding multiple specific vegetable items to a shopping cart by iterating through available products and clicking the add button for each matching item (Cucumber, Brocolli, Beetroot, Beans, Brinjal).

Starting URL: https://rahulshettyacademy.com/seleniumPractise/#/

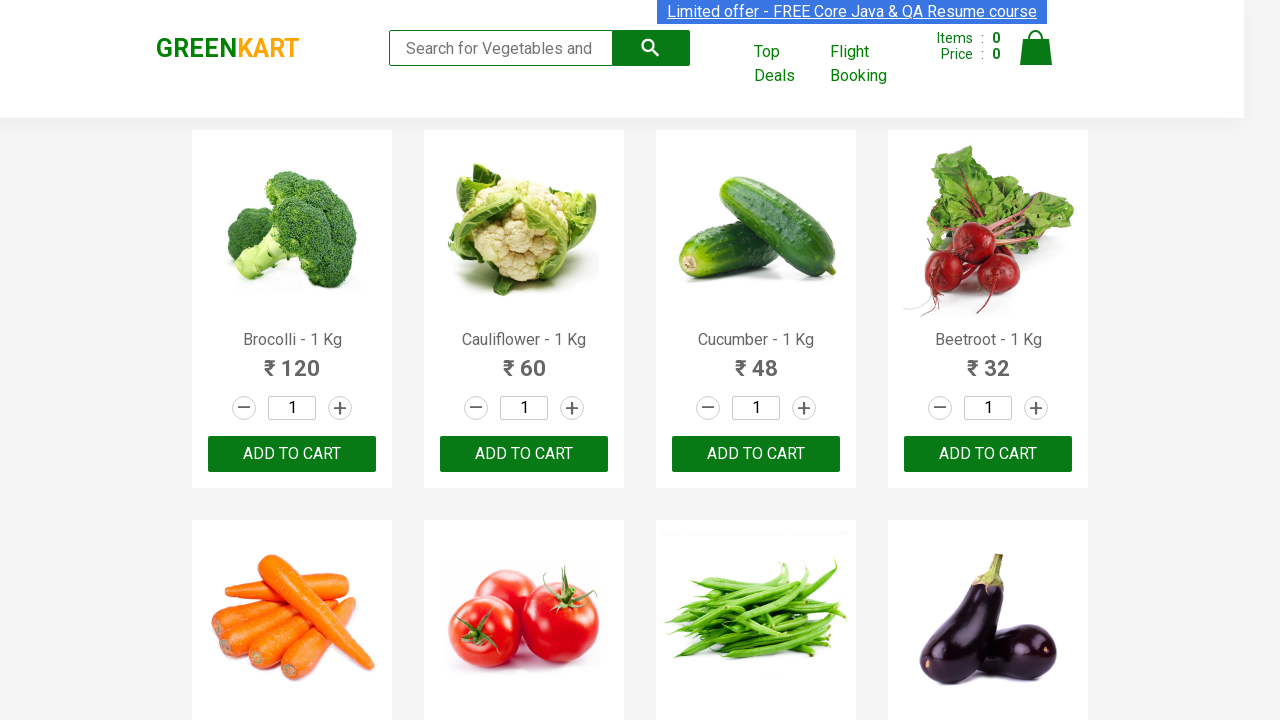

Waited for product names to load on the page
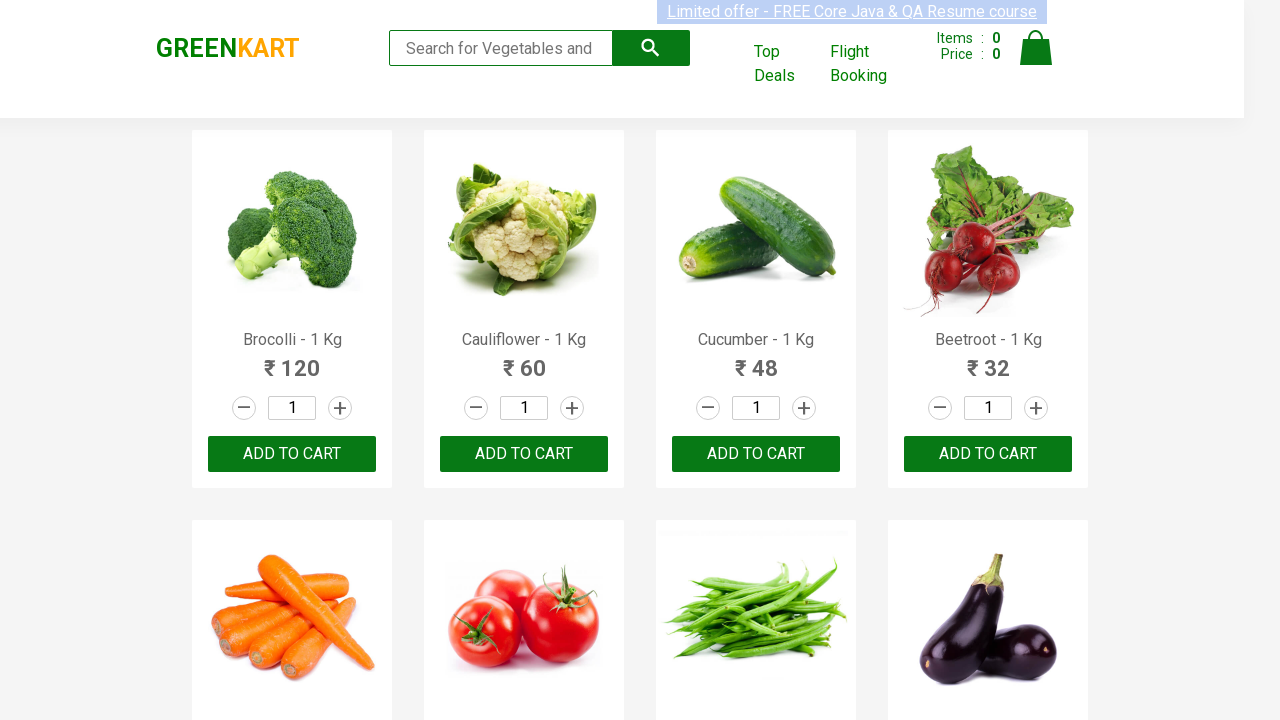

Retrieved all product name elements from the page
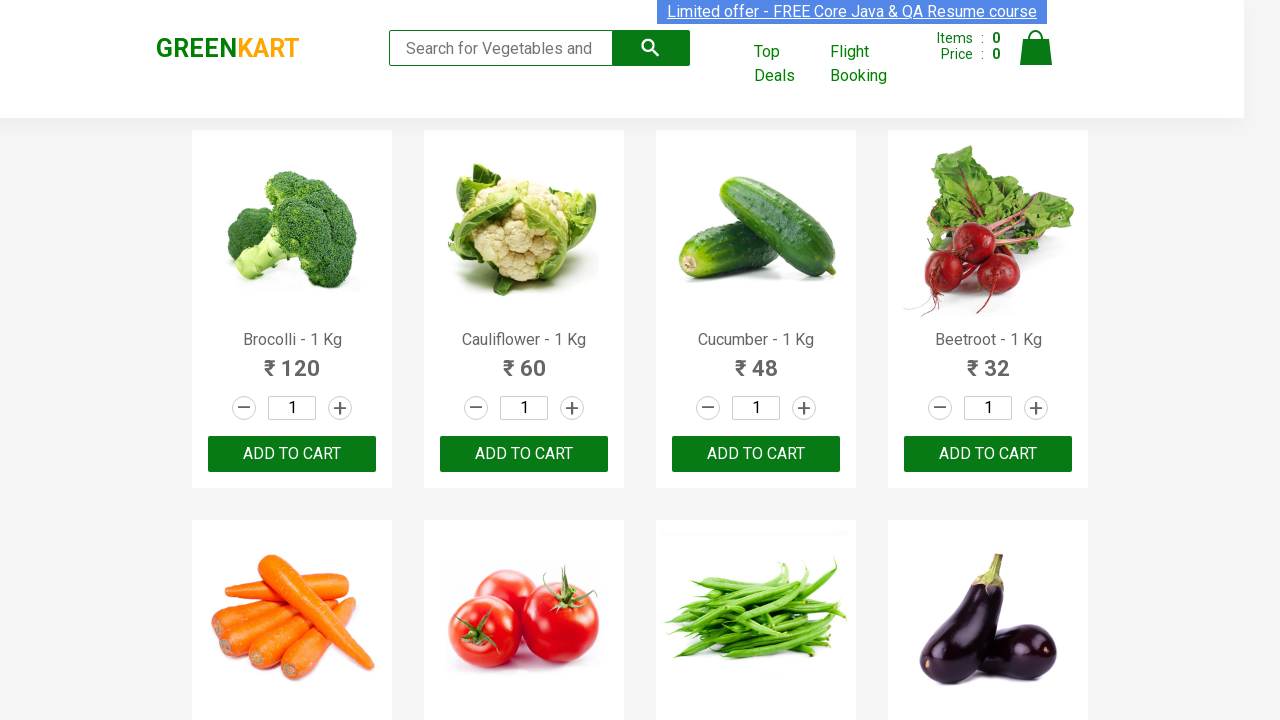

Retrieved product text: Brocolli - 1 Kg
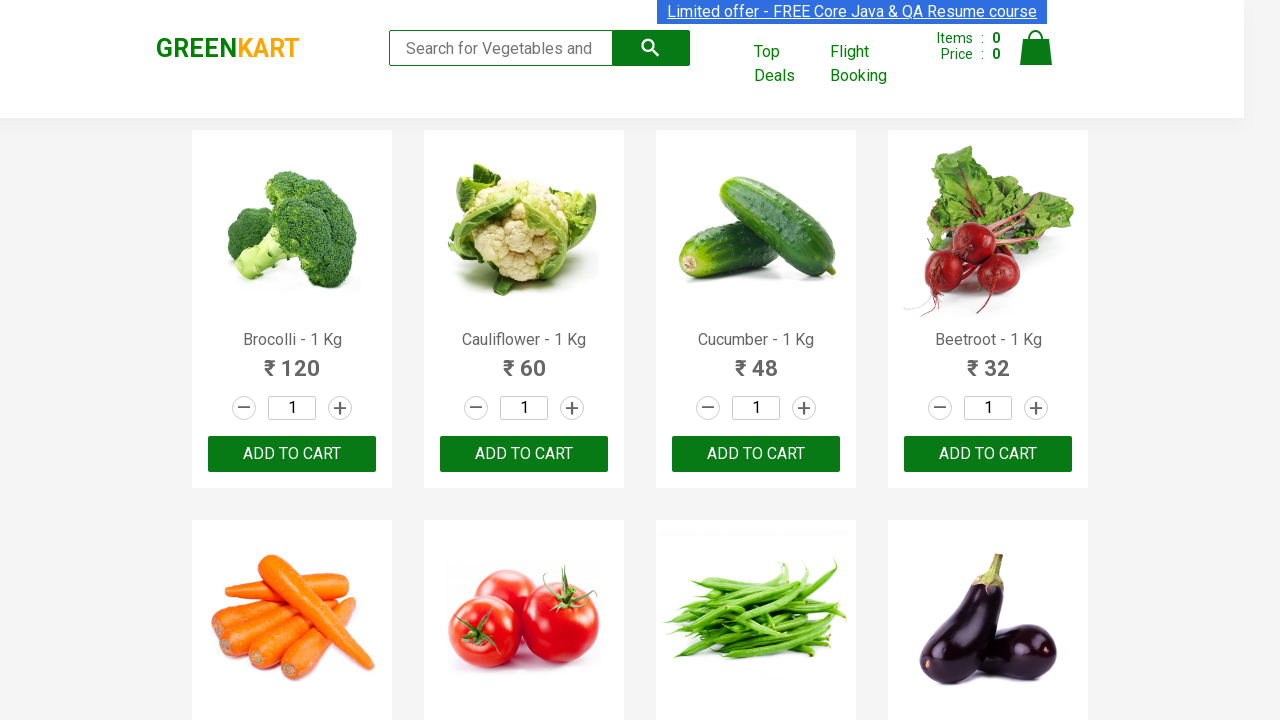

Clicked 'Add to Cart' button for Brocolli at (292, 454) on xpath=//div[@class='product-action']/button >> nth=0
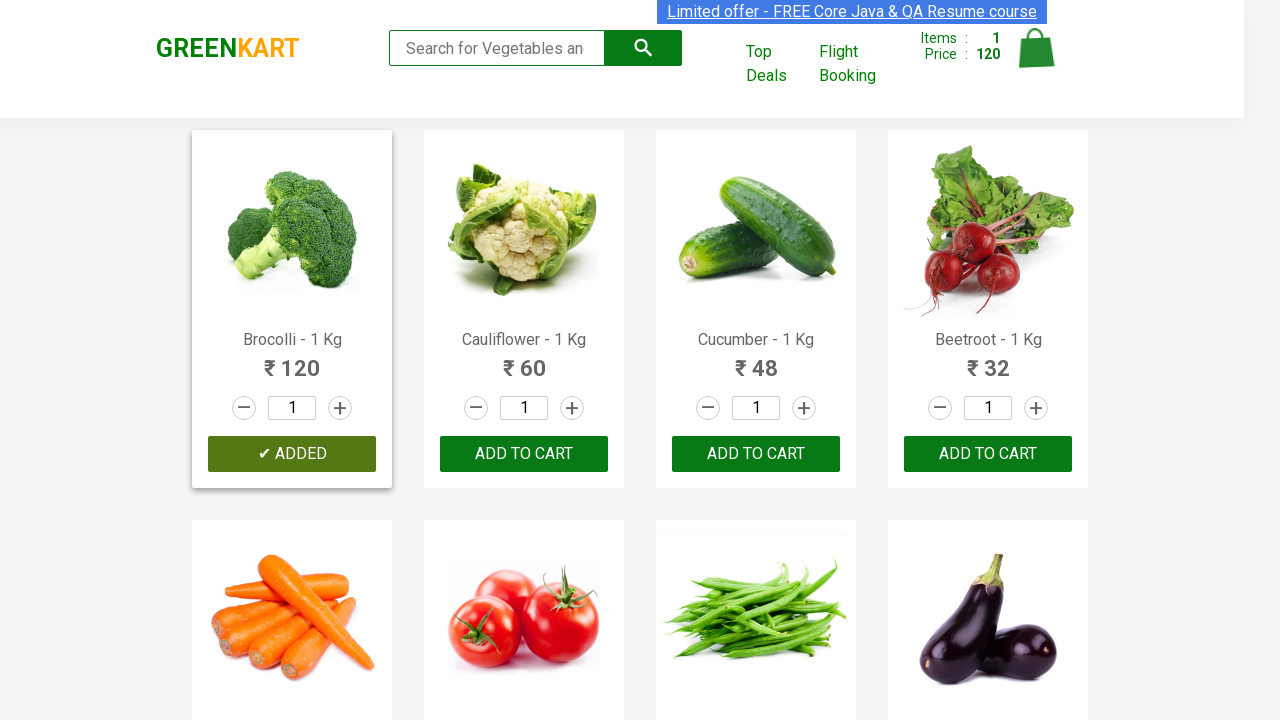

Retrieved product text: Cauliflower - 1 Kg
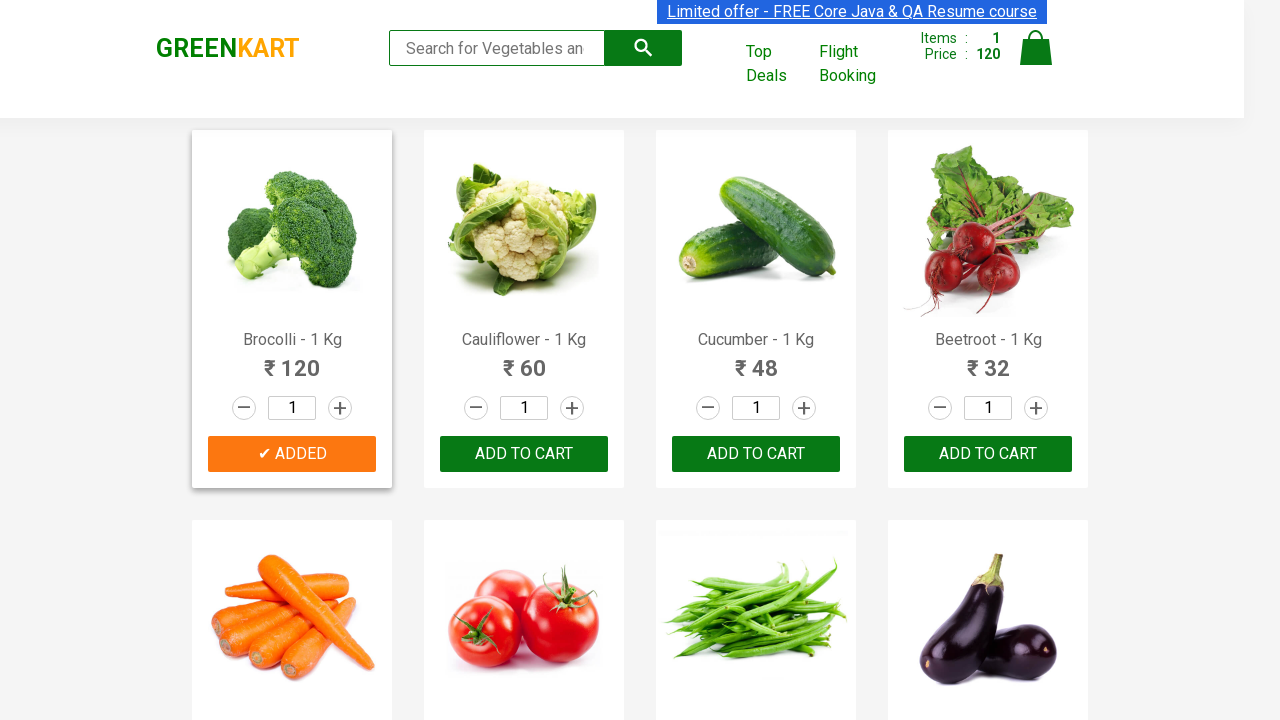

Retrieved product text: Cucumber - 1 Kg
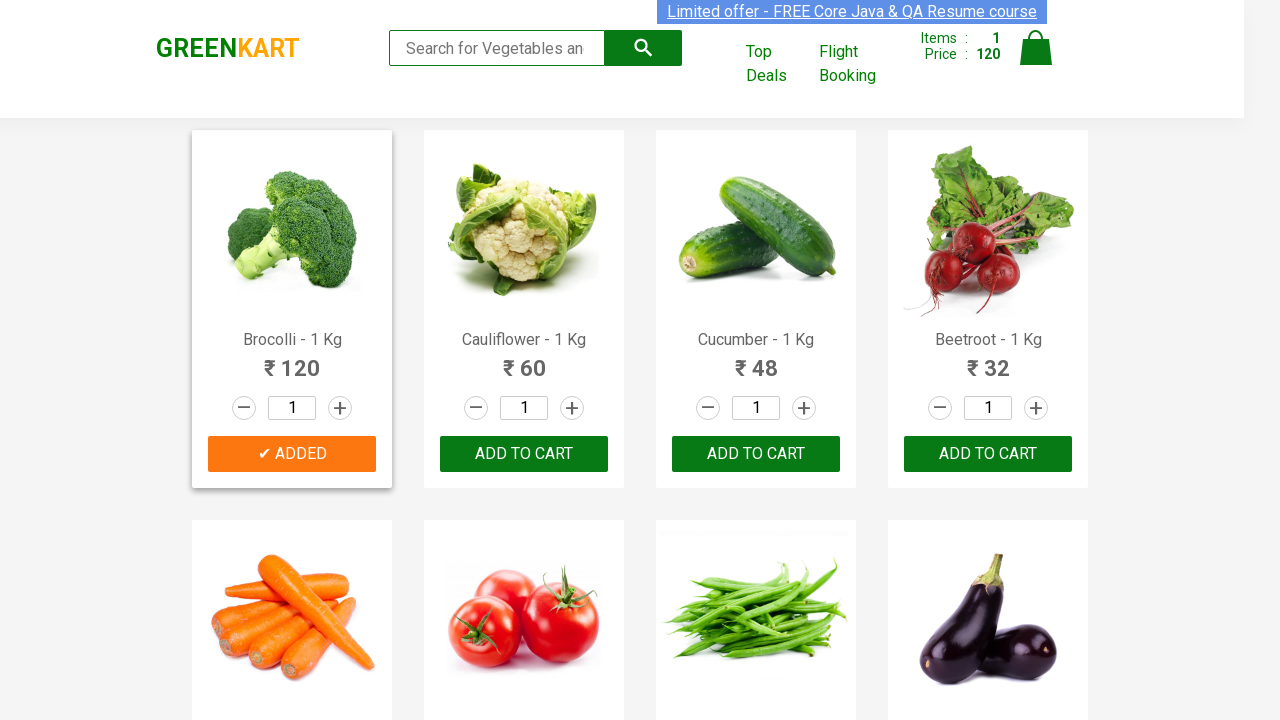

Clicked 'Add to Cart' button for Cucumber at (756, 454) on xpath=//div[@class='product-action']/button >> nth=2
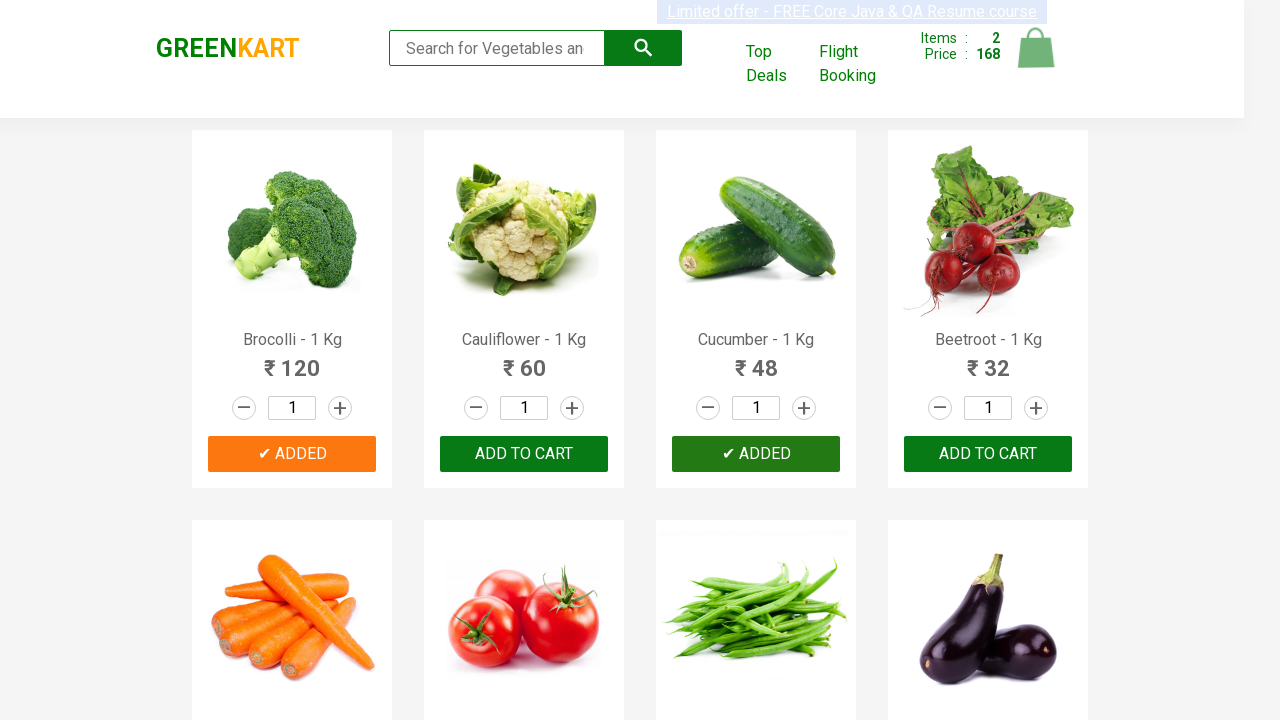

Retrieved product text: Beetroot - 1 Kg
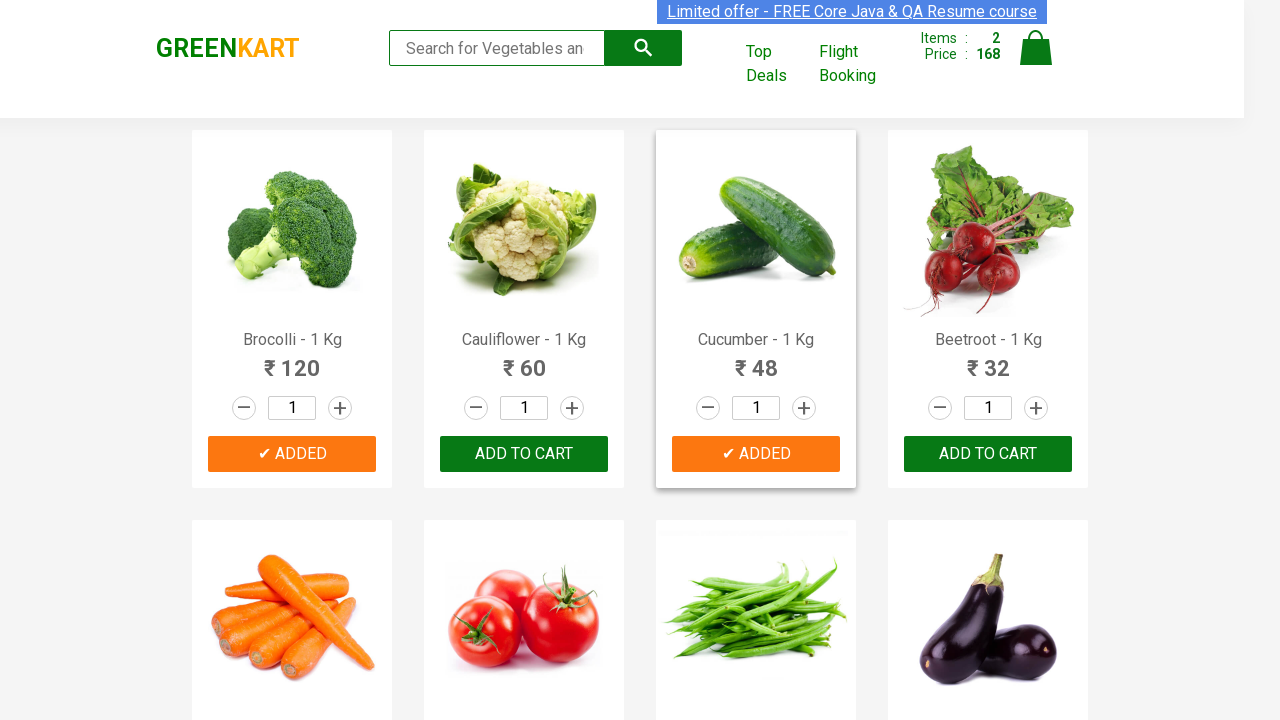

Clicked 'Add to Cart' button for Beetroot at (988, 454) on xpath=//div[@class='product-action']/button >> nth=3
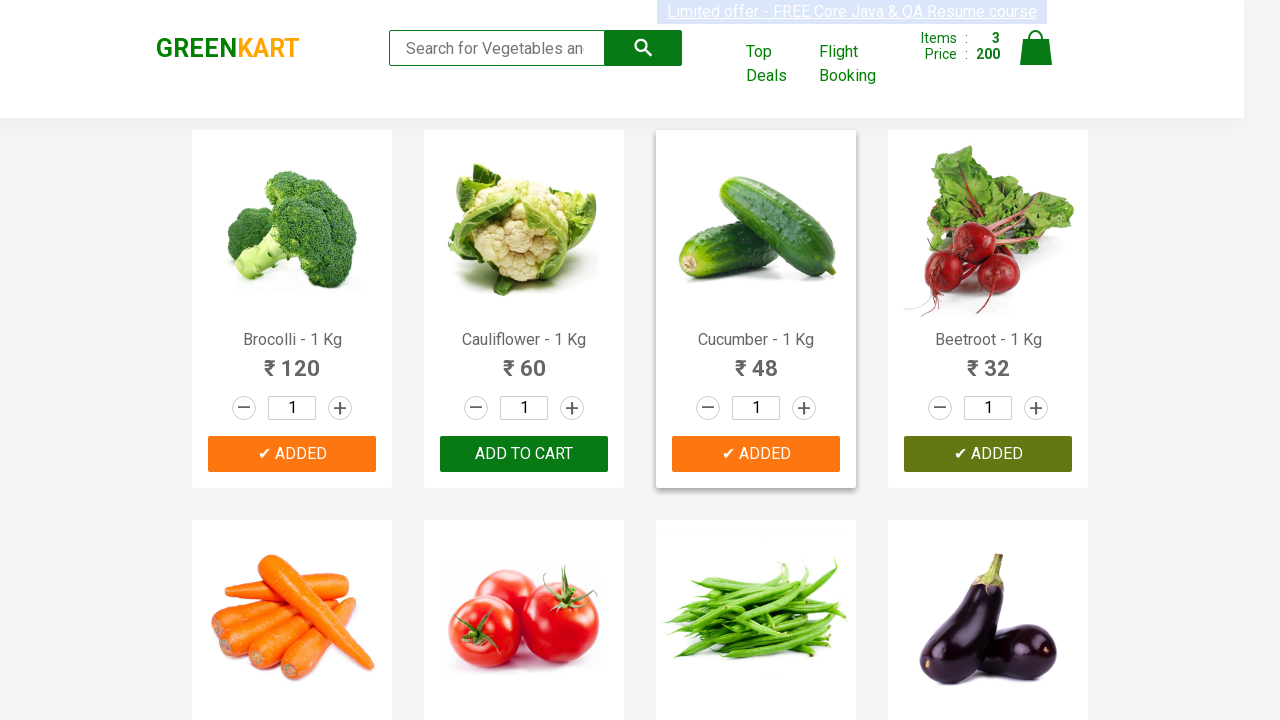

Retrieved product text: Carrot - 1 Kg
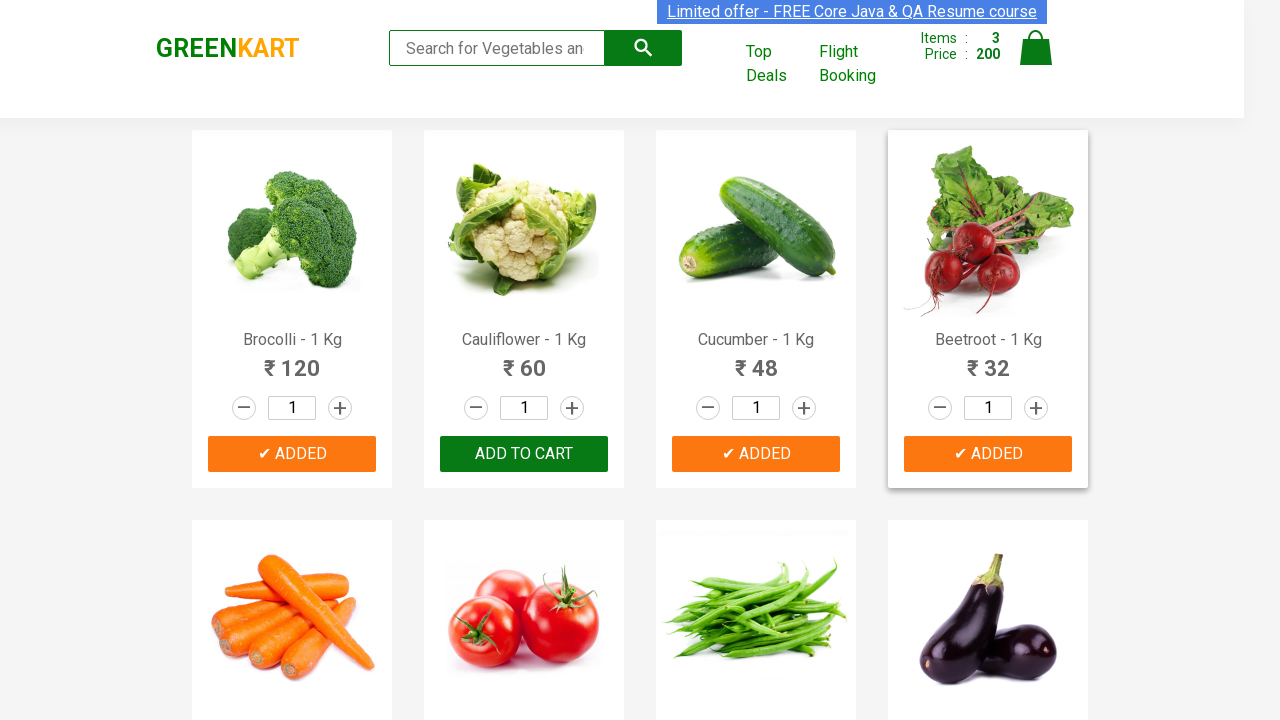

Retrieved product text: Tomato - 1 Kg
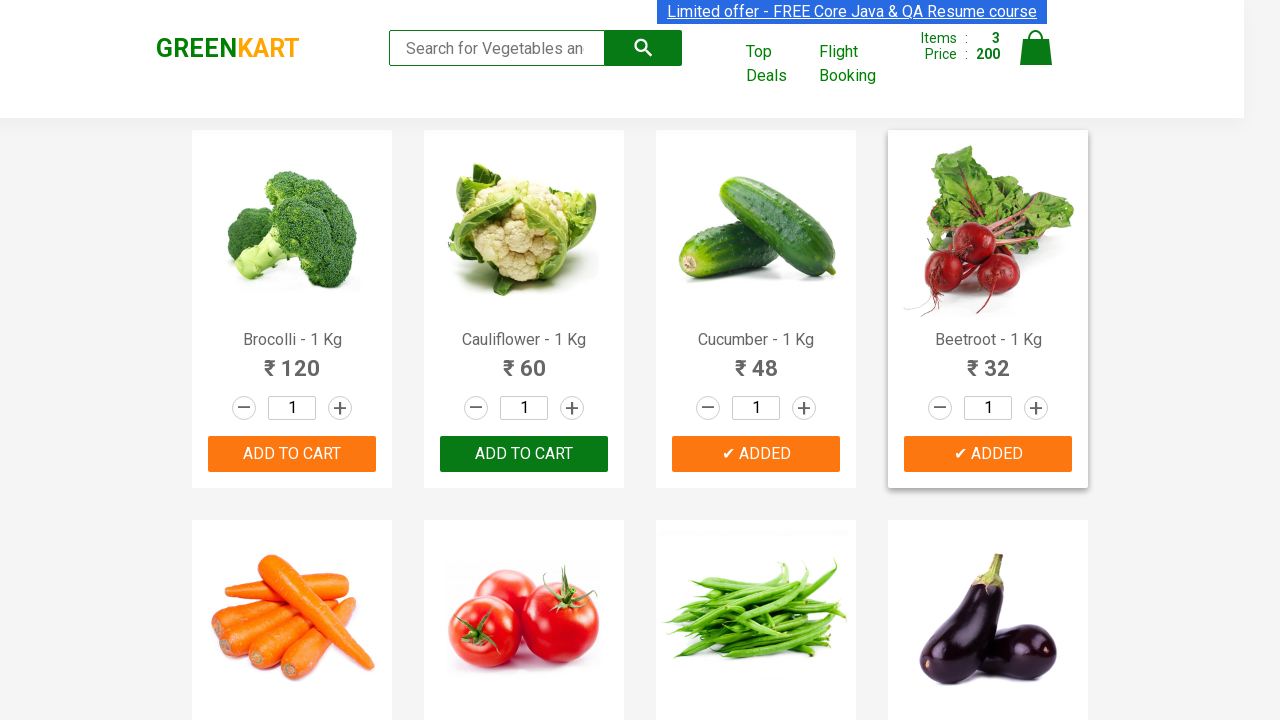

Retrieved product text: Beans - 1 Kg
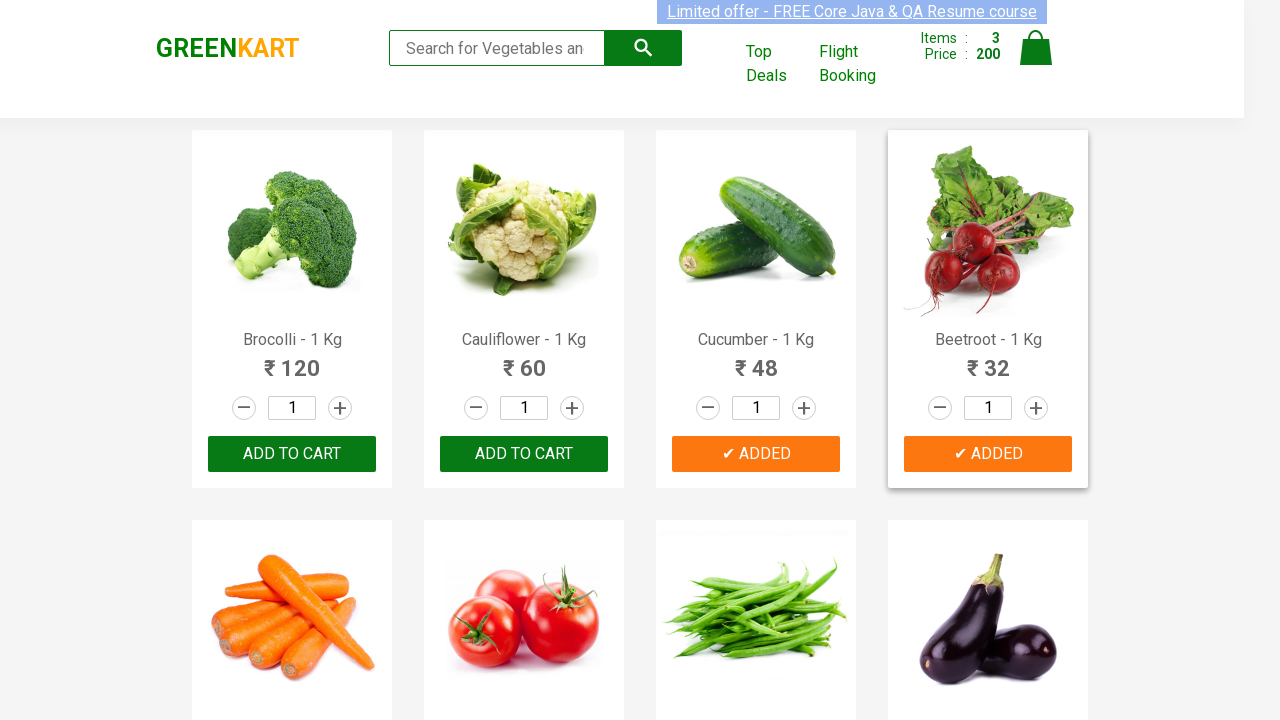

Clicked 'Add to Cart' button for Beans at (756, 360) on xpath=//div[@class='product-action']/button >> nth=6
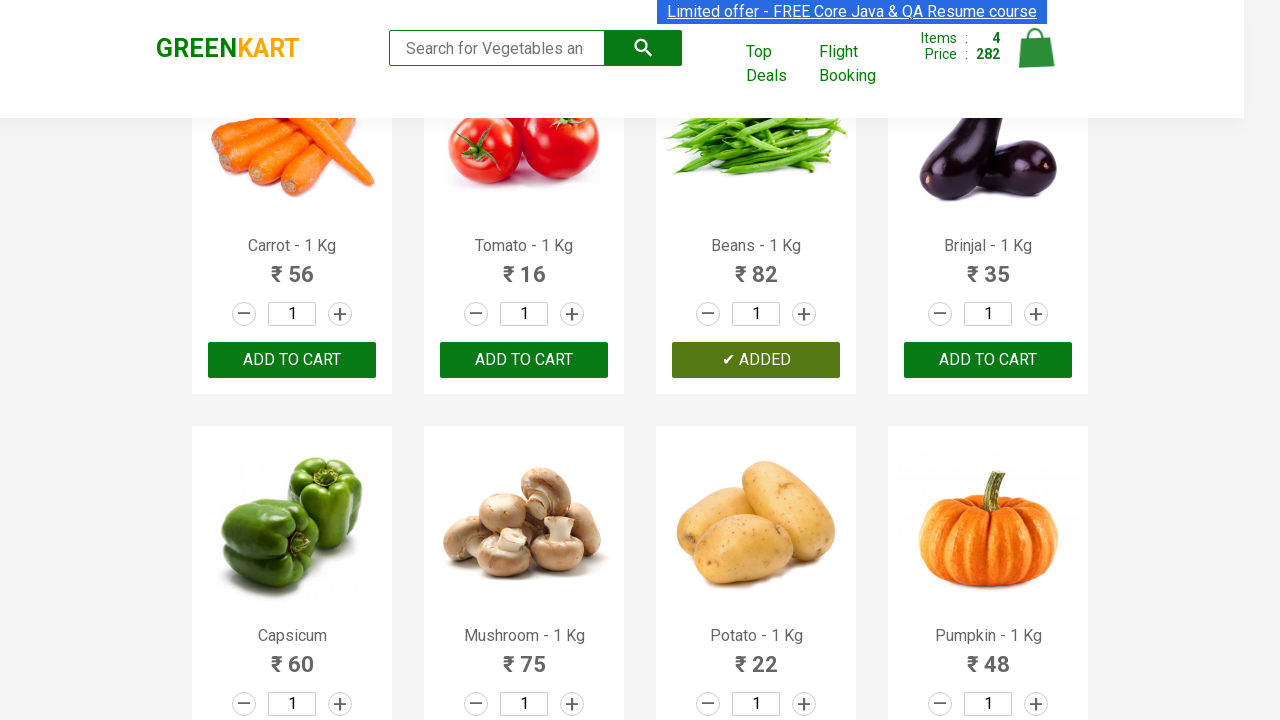

Retrieved product text: Brinjal - 1 Kg
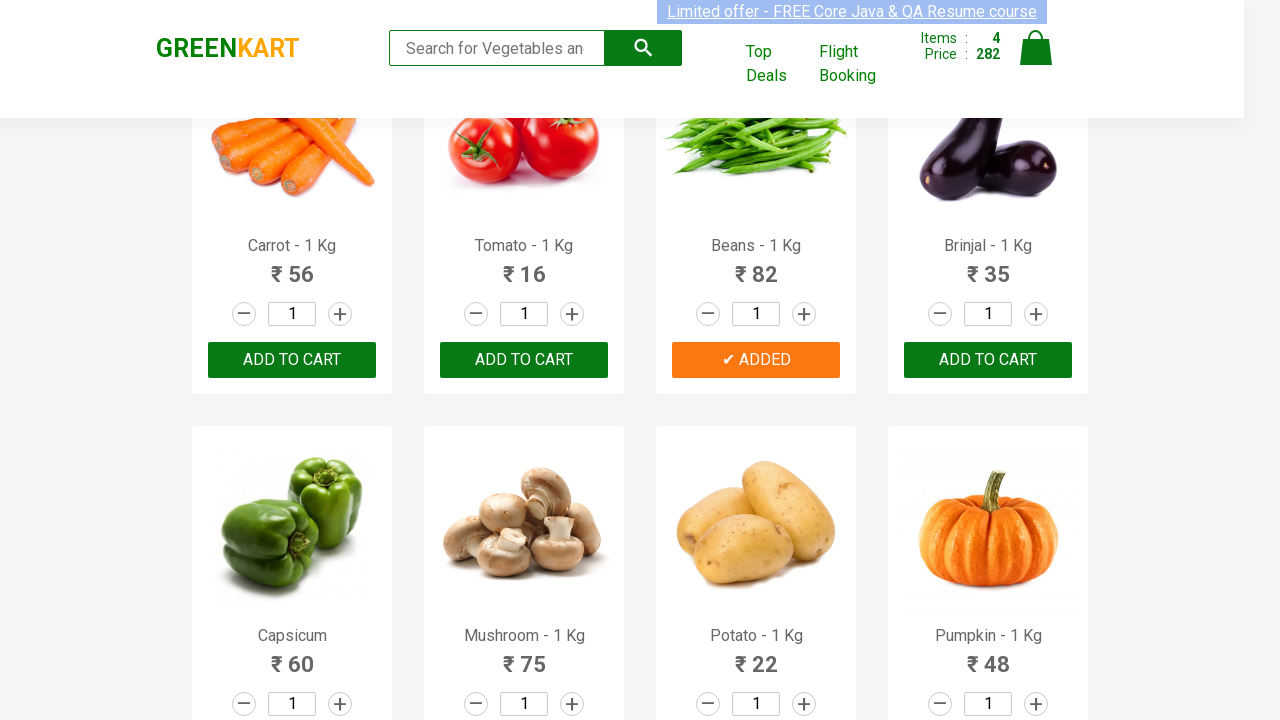

Clicked 'Add to Cart' button for Brinjal at (988, 360) on xpath=//div[@class='product-action']/button >> nth=7
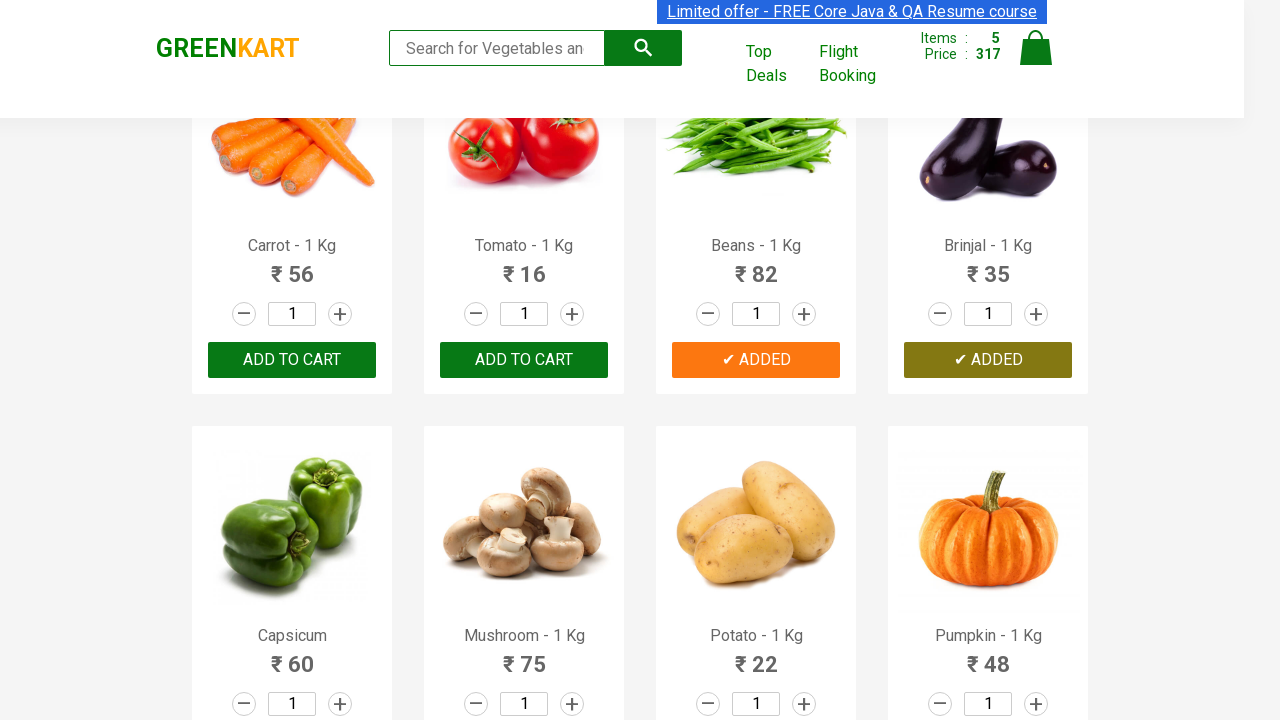

All 5 required items have been added to cart
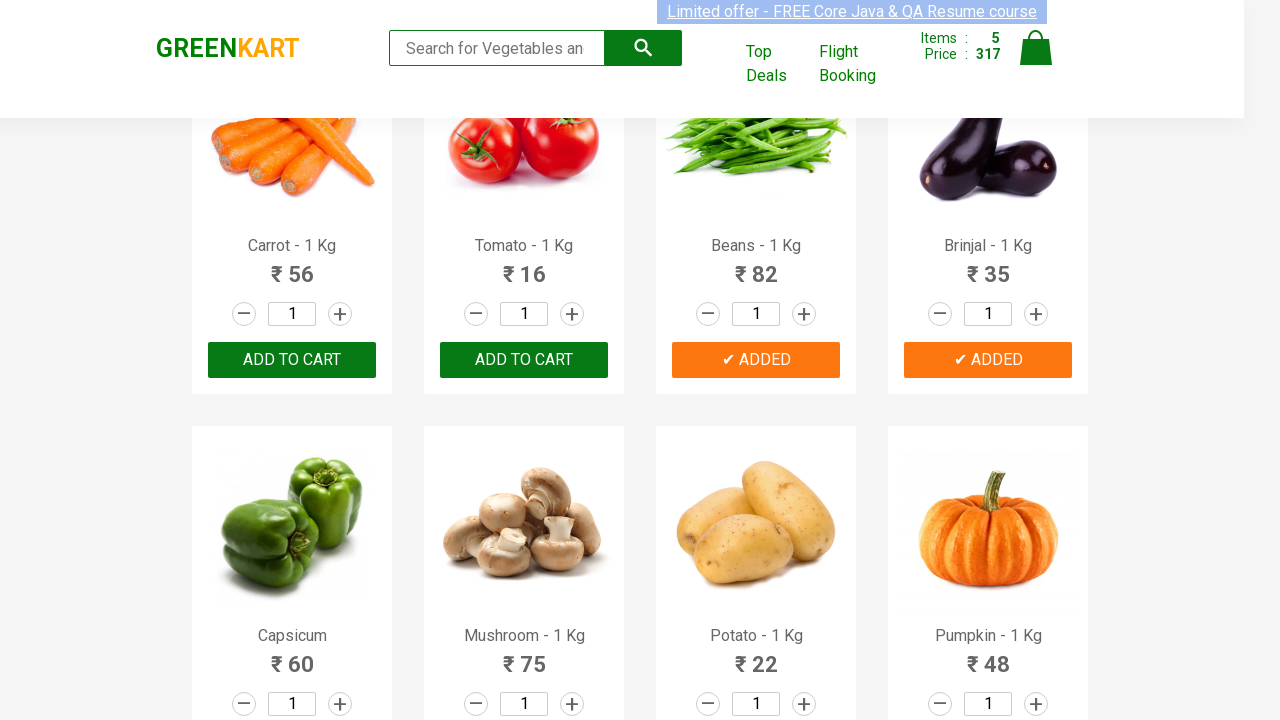

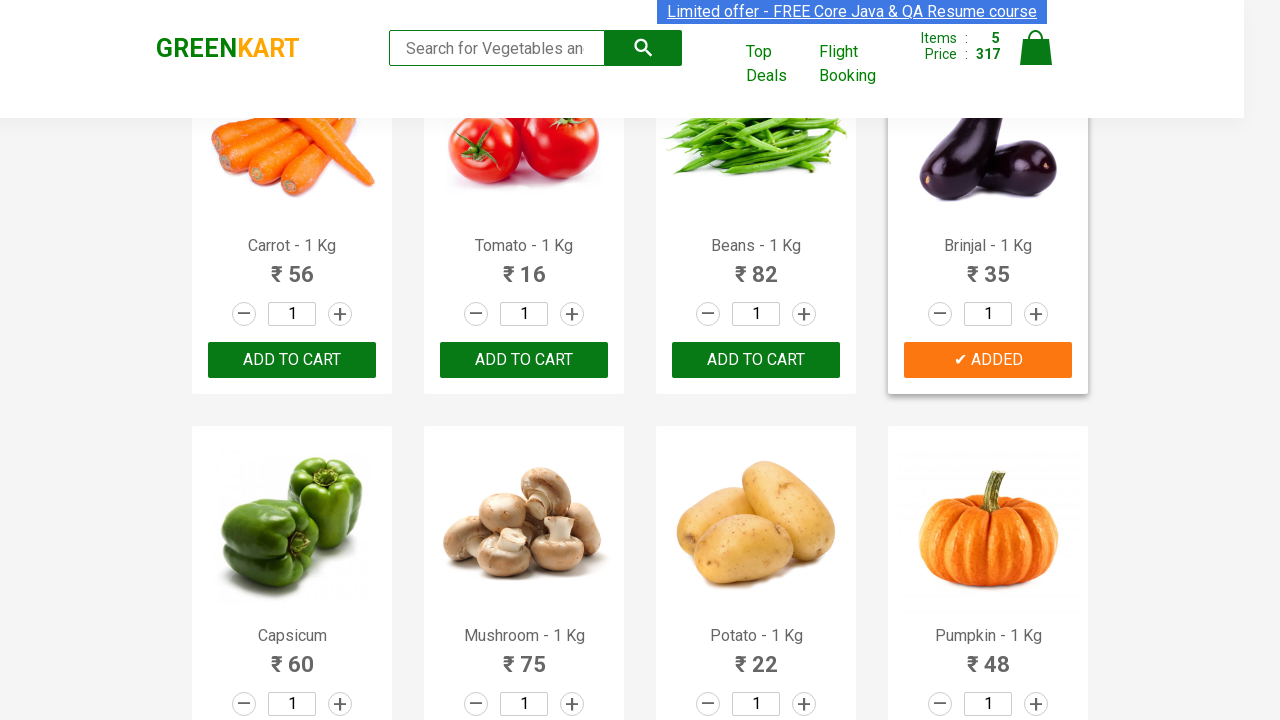